Tests clicking a teal button that triggers a confirm dialog, accepts it, and verifies the result text.

Starting URL: https://kristinek.github.io/site/examples/alerts_popups

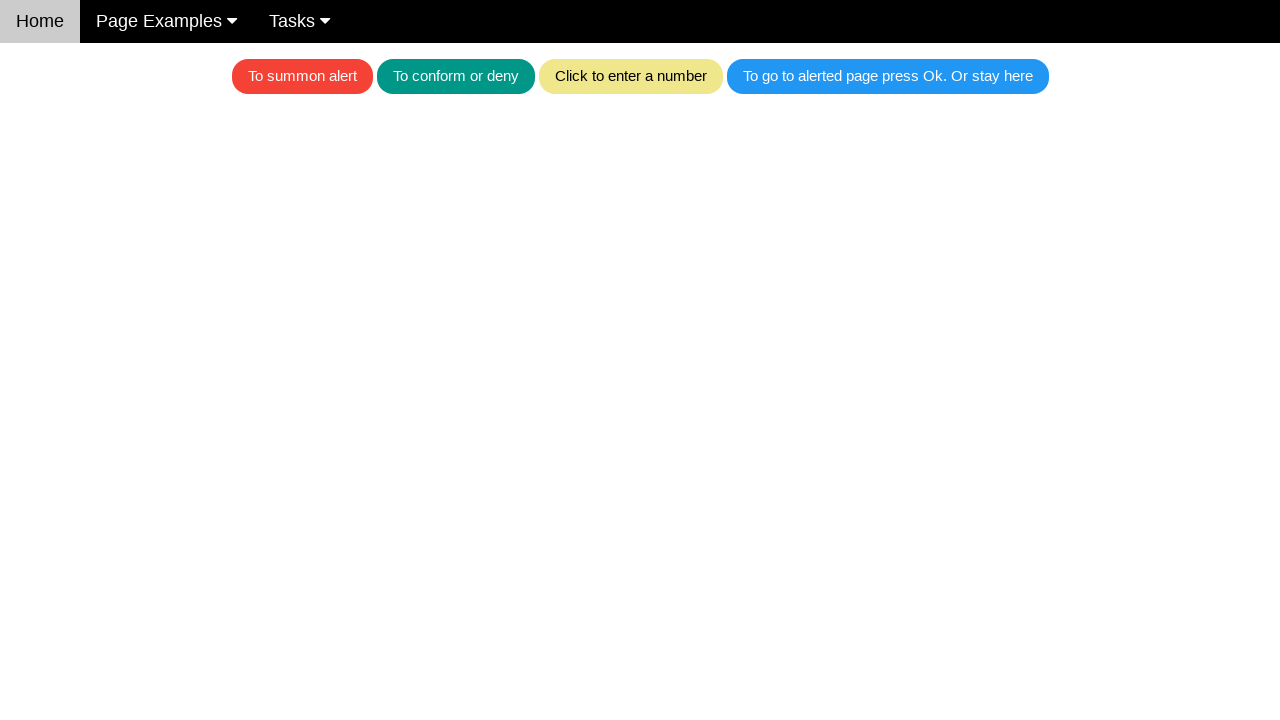

Set up dialog handler to accept confirm dialogs
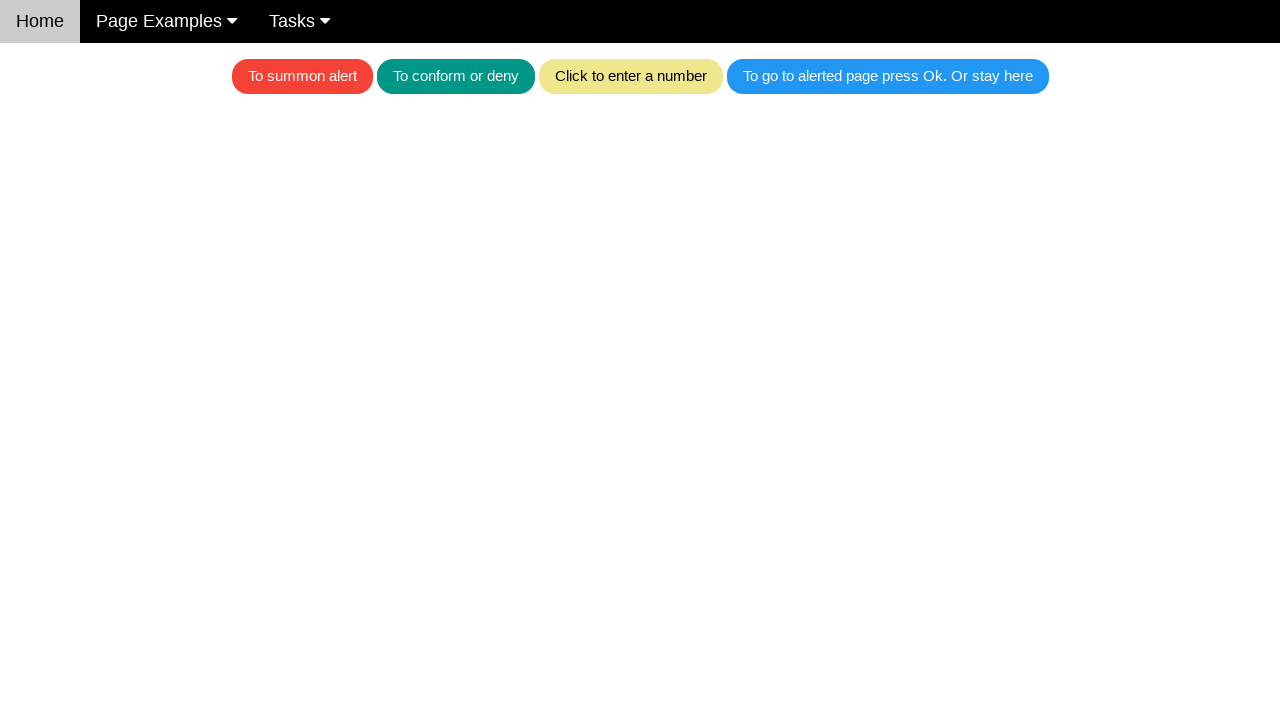

Clicked the teal button to trigger confirm dialog at (456, 76) on .w3-teal
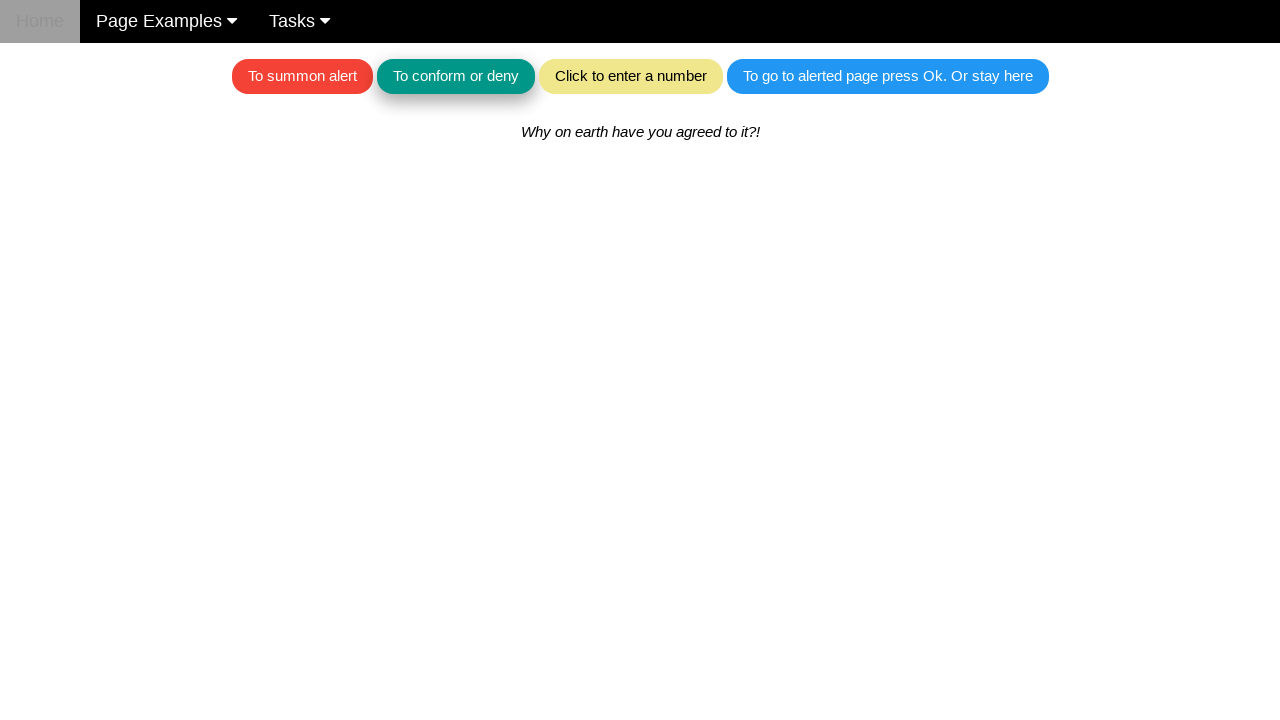

Confirmed dialog was accepted and result text updated
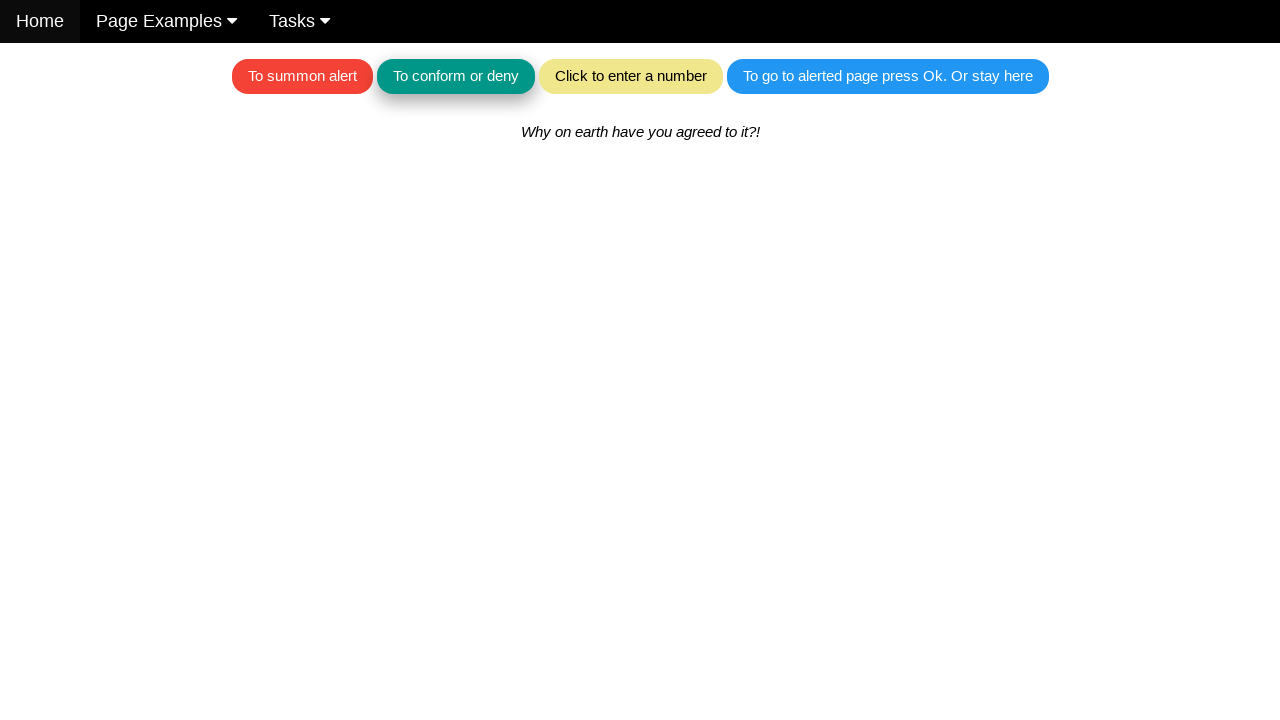

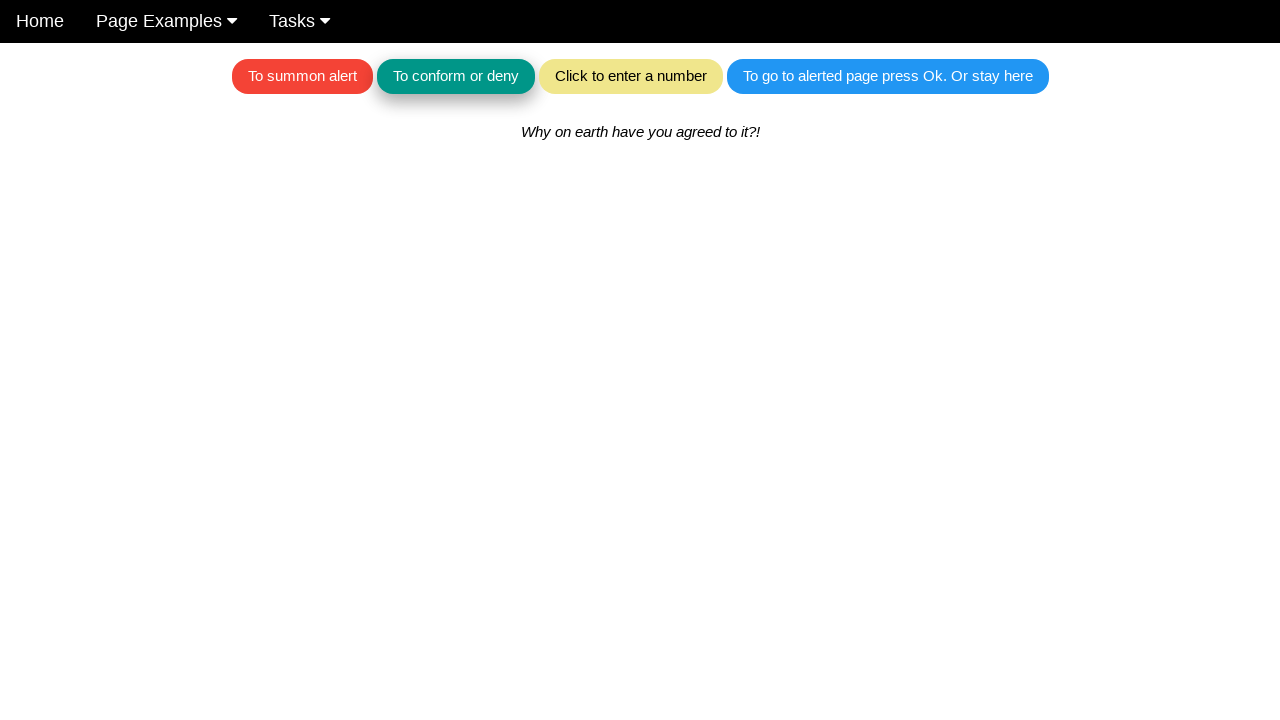